Navigates to a news article page on livelib.ru and clicks on a header element to access the news section, then verifies the news page title.

Starting URL: https://www.livelib.ru/news/post/118924-derzhim-v-kurse-tekuschij-status-rabot-i-problemy-na-sajte

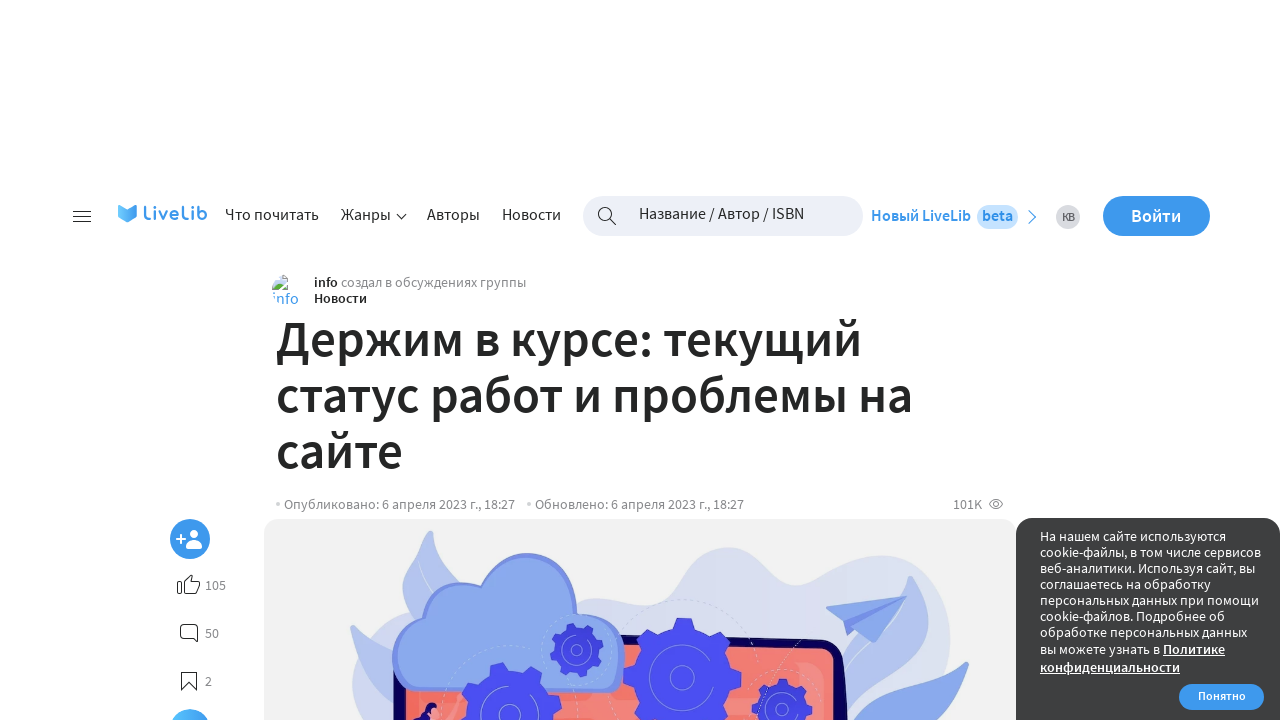

Clicked news button in header to access news section at (340, 298) on [class='header-card-user__class'] b
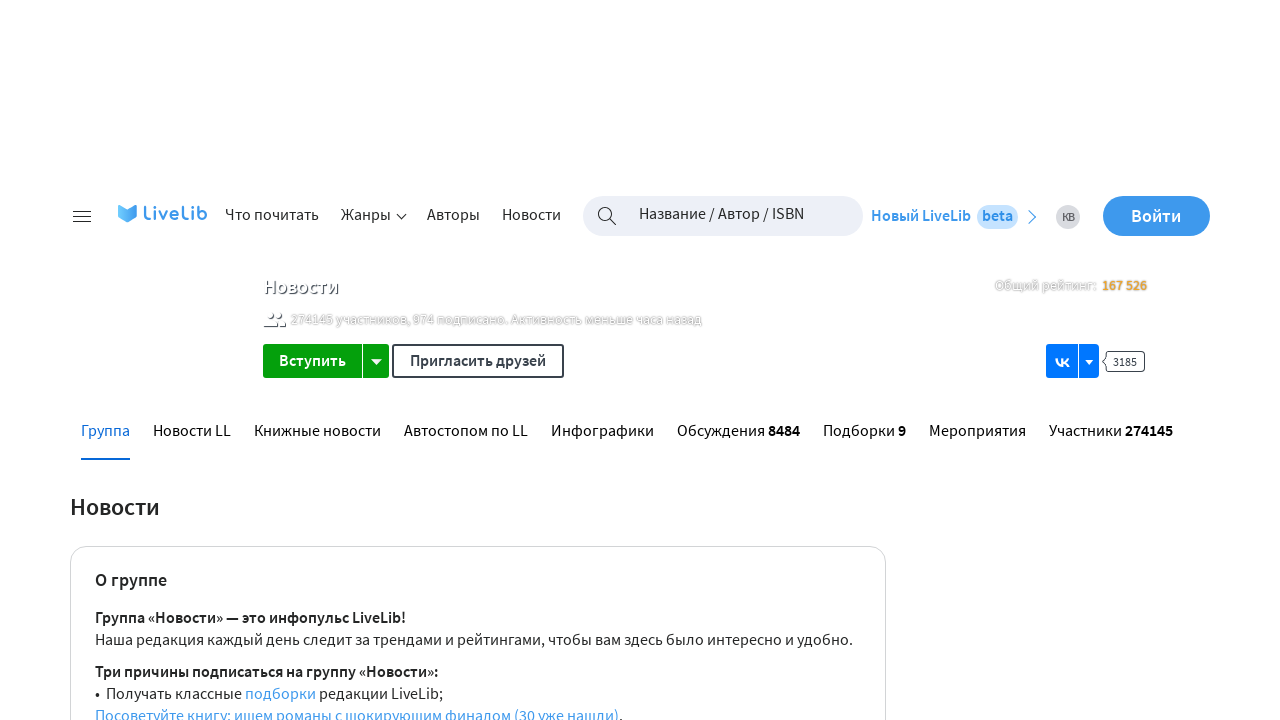

News page heading loaded and verified
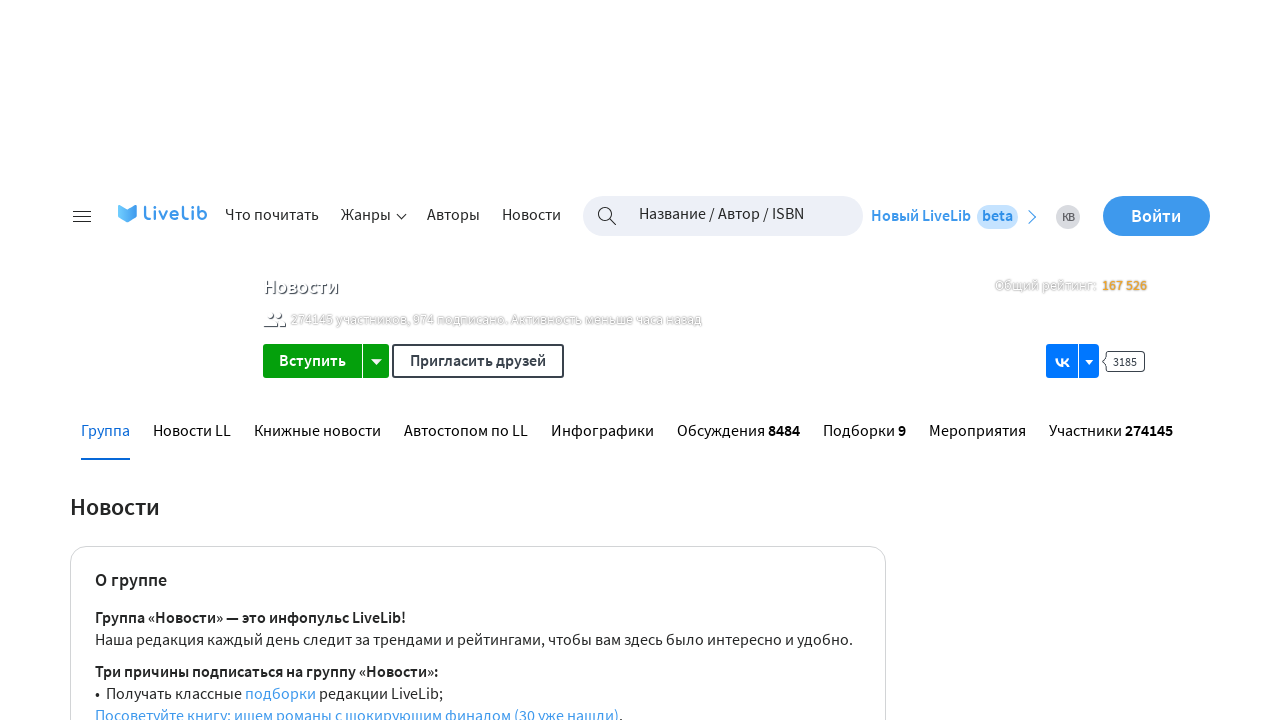

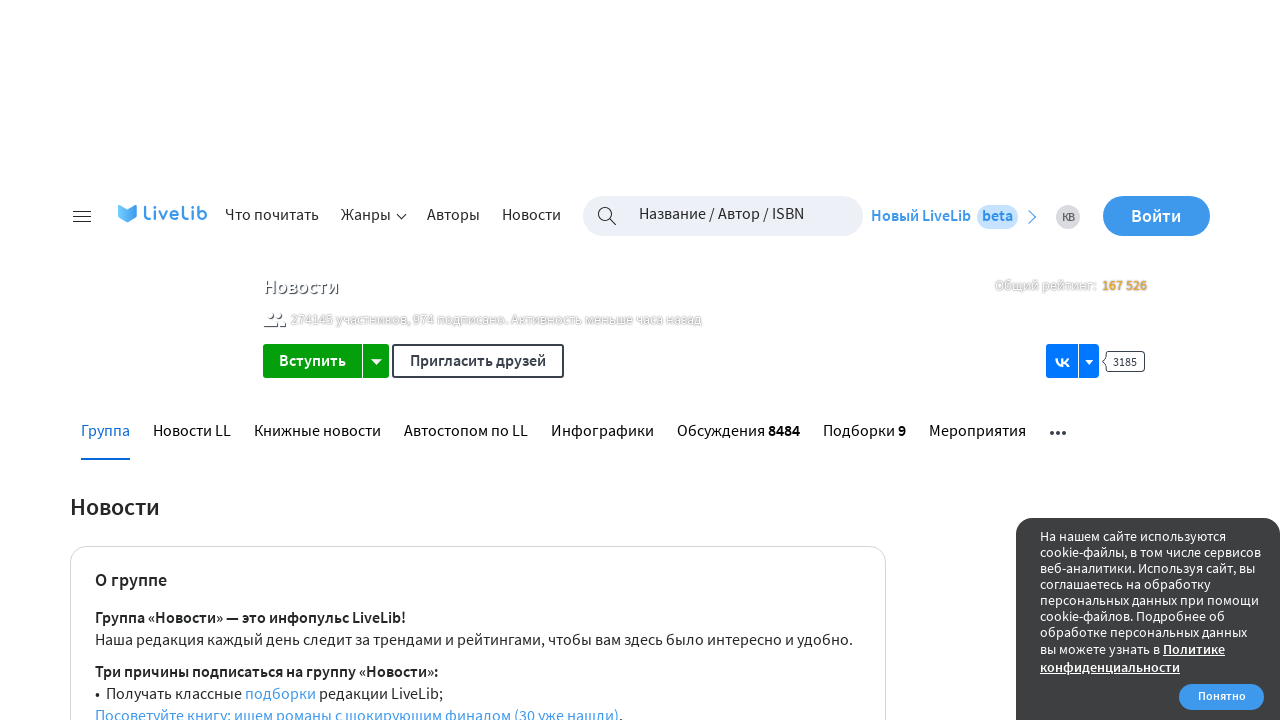